Tests if the logo is present on the OrangeHRM login page

Starting URL: https://opensource-demo.orangehrmlive.com/web/index.php/auth/login

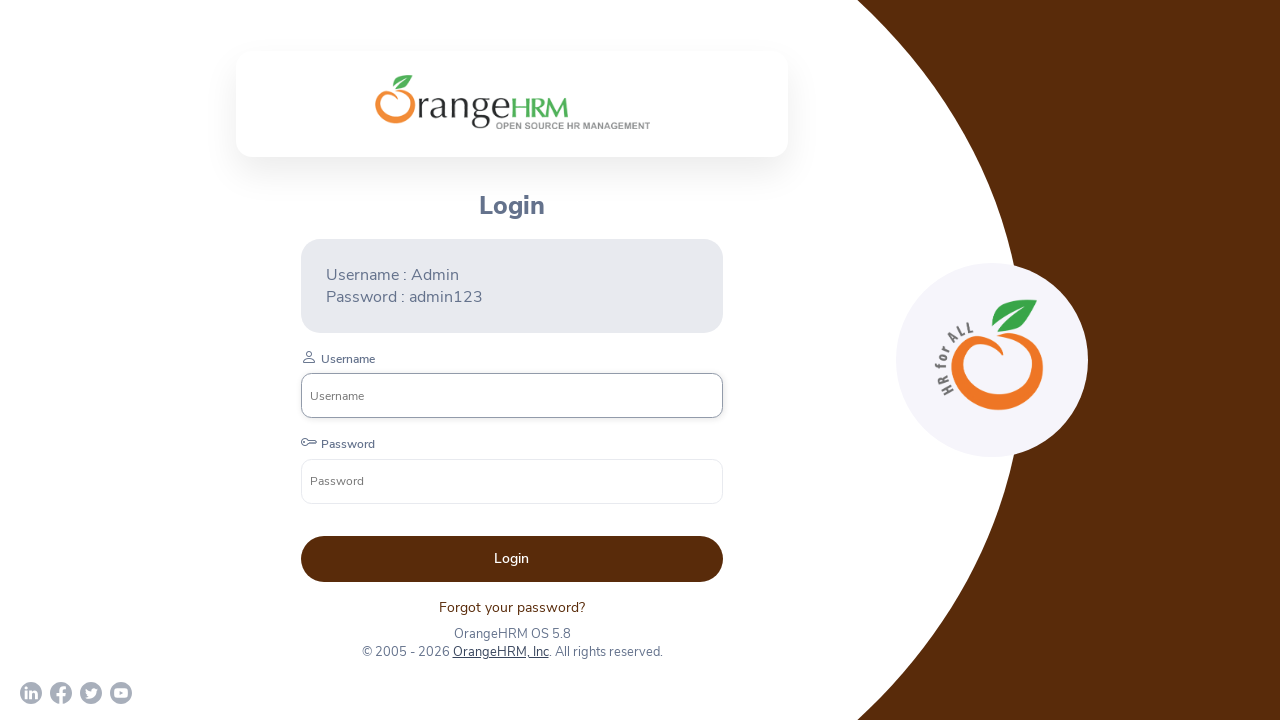

Located logo element using multiple selectors
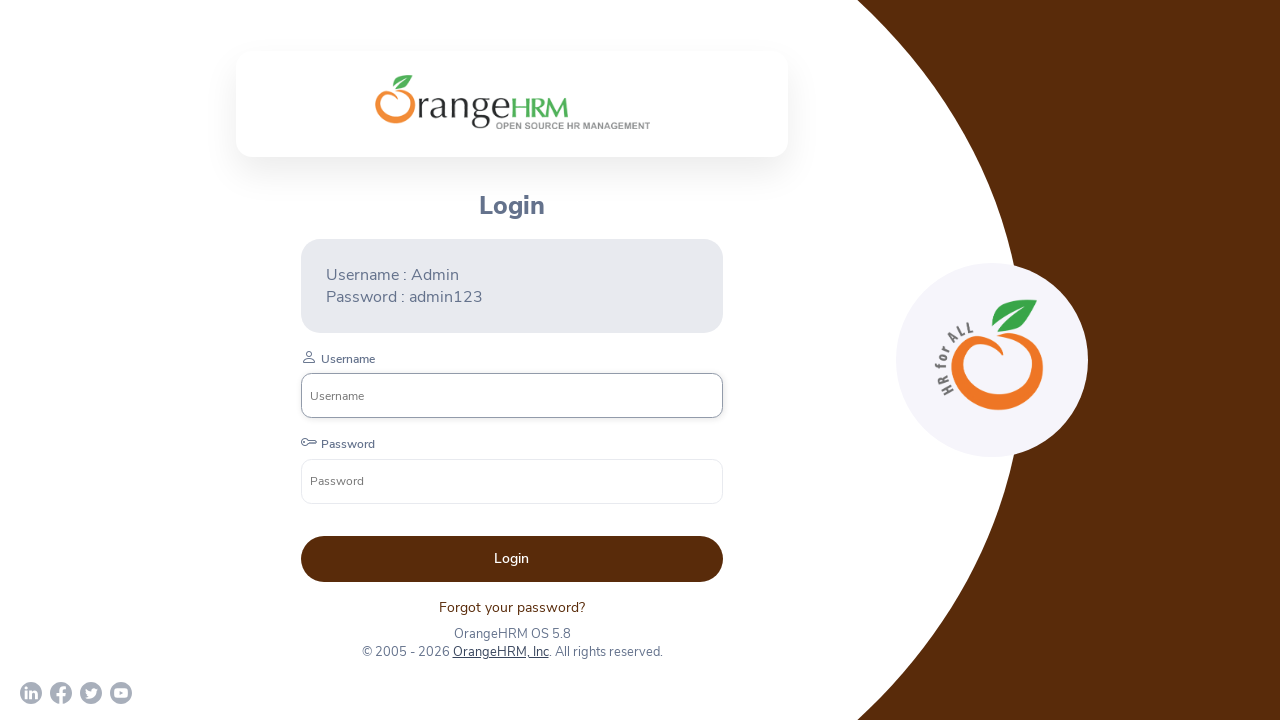

Verified that logo is visible on OrangeHRM login page
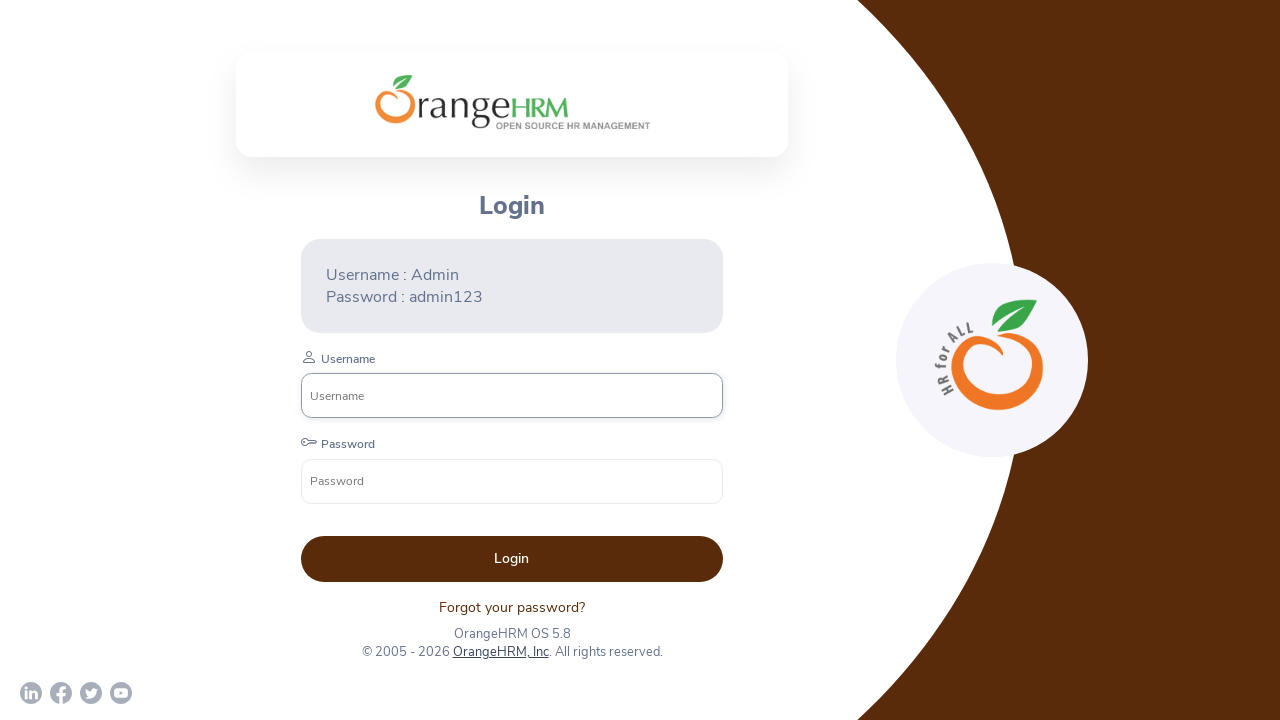

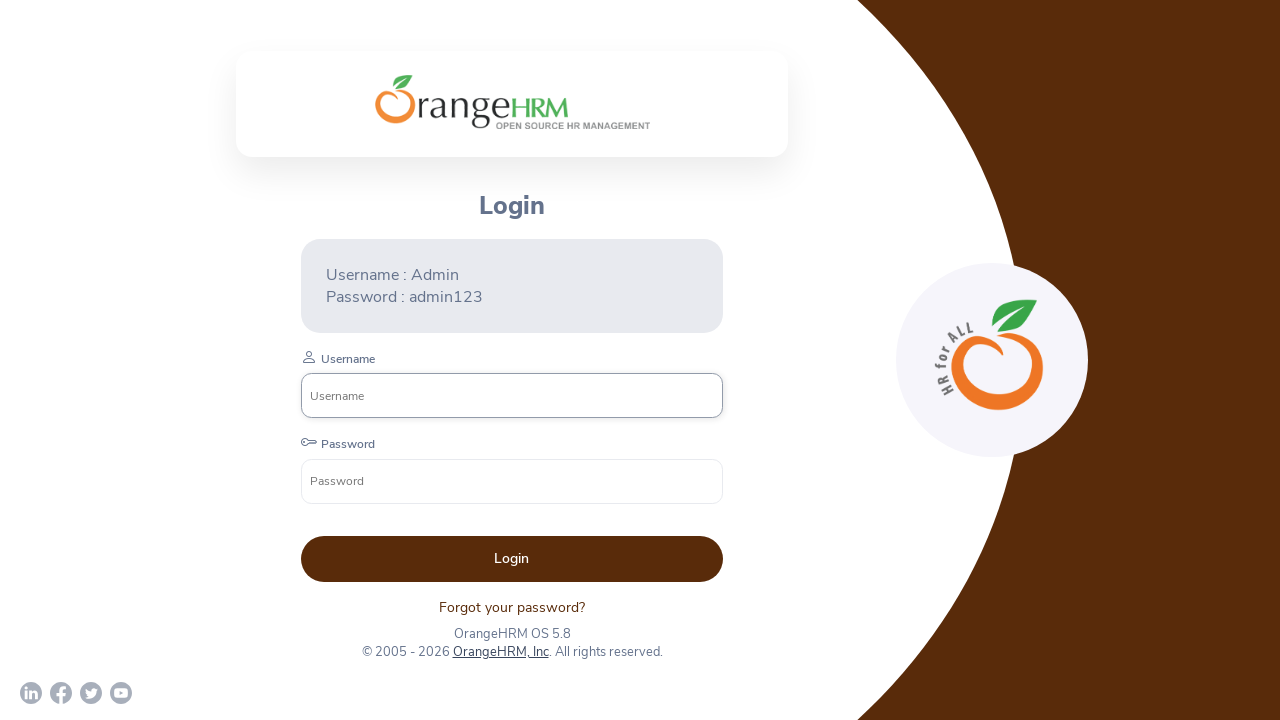